Tests finding a link by calculated text (using mathematical formula), clicking it to navigate to a new page, then filling out a form with personal information (first name, last name, city, country) and submitting it.

Starting URL: http://suninjuly.github.io/find_link_text

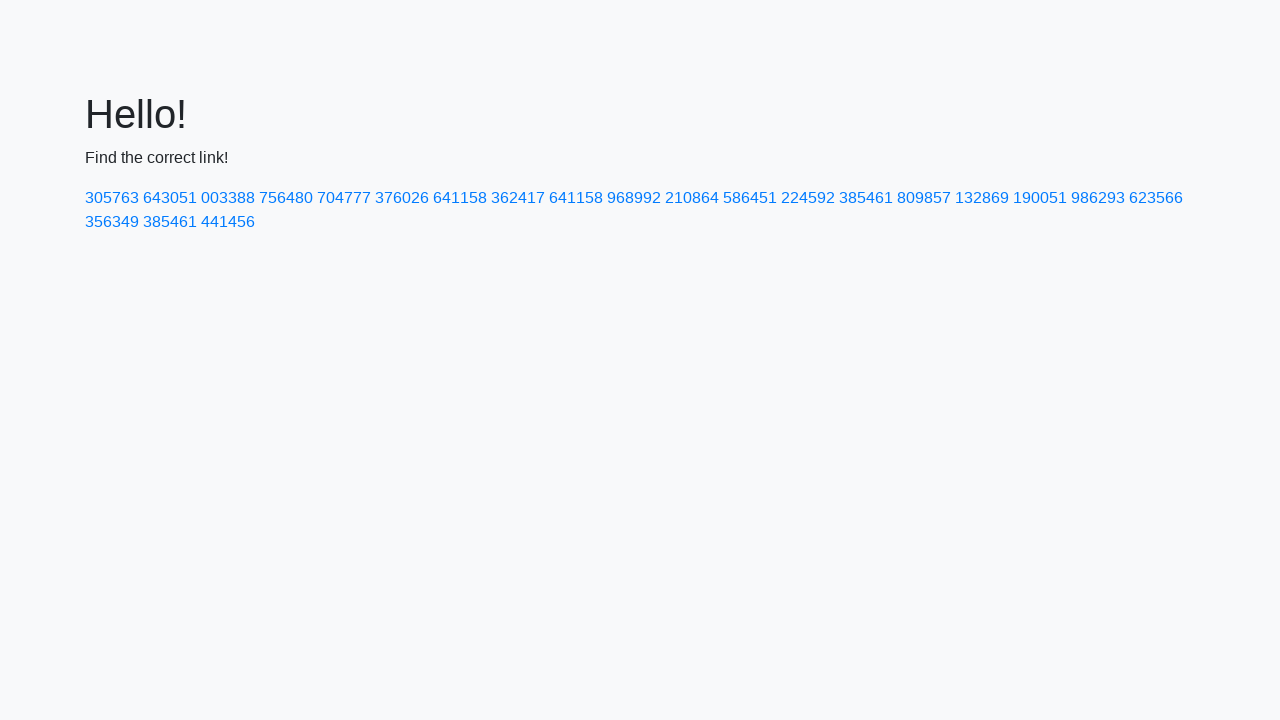

Clicked link with calculated text value: 224592 at (808, 198) on text=224592
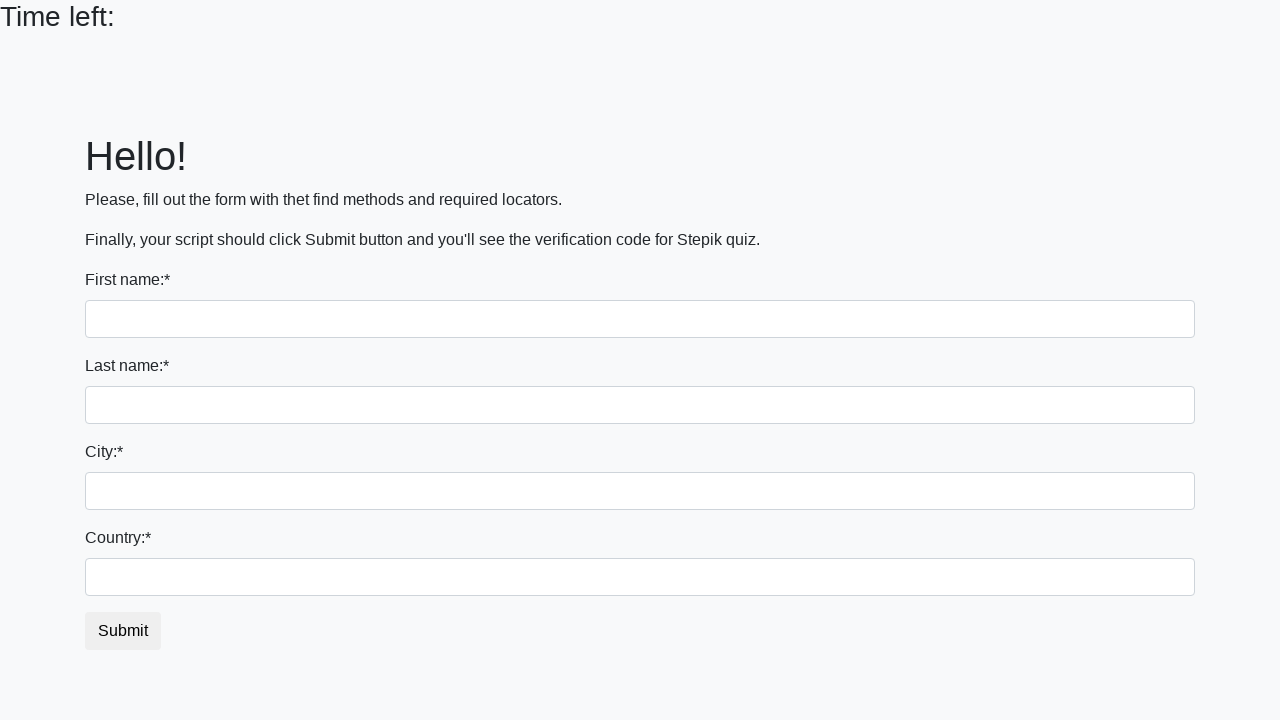

New page loaded and DOM content ready
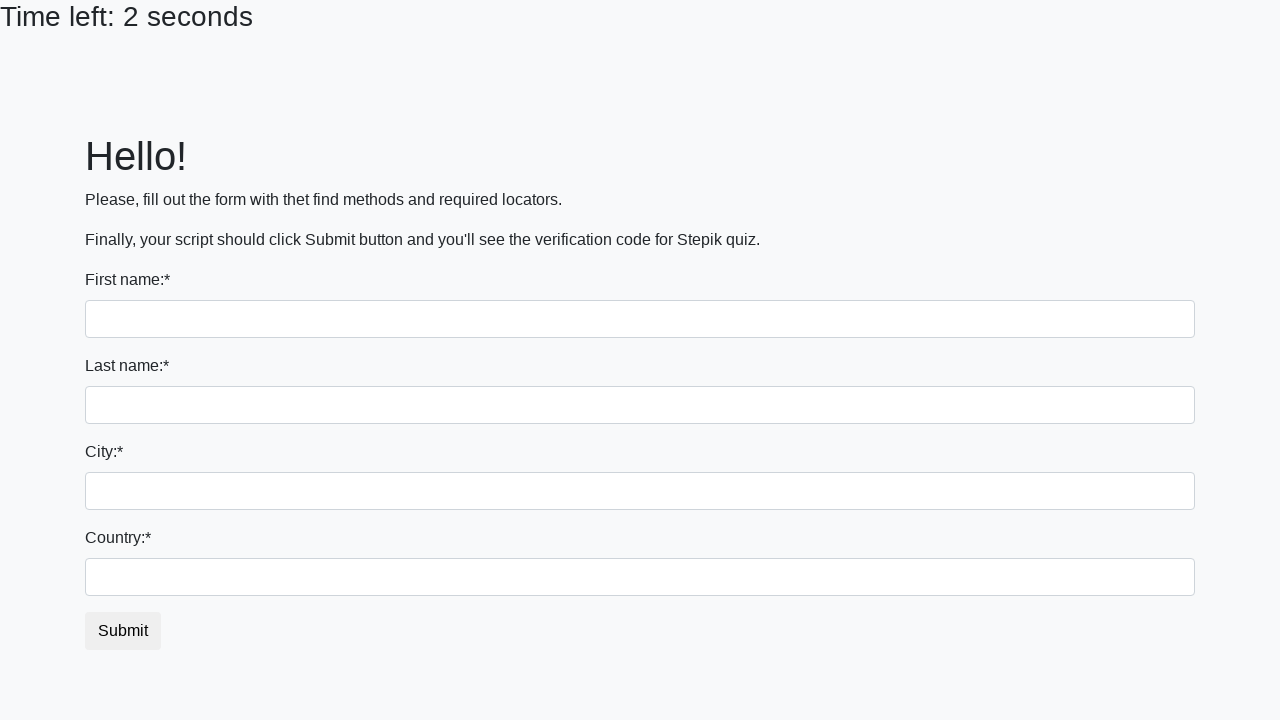

Filled first name field with 'Ivan' on input
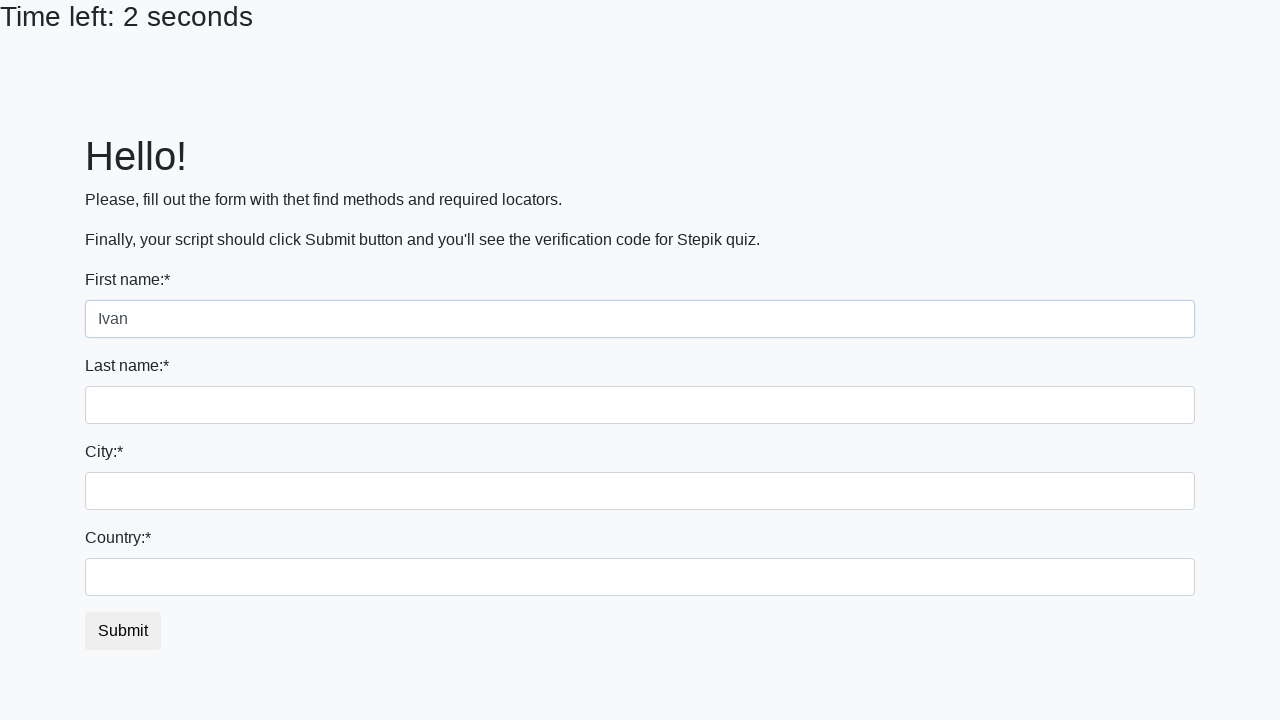

Filled last name field with 'Petrov' on input[name='last_name']
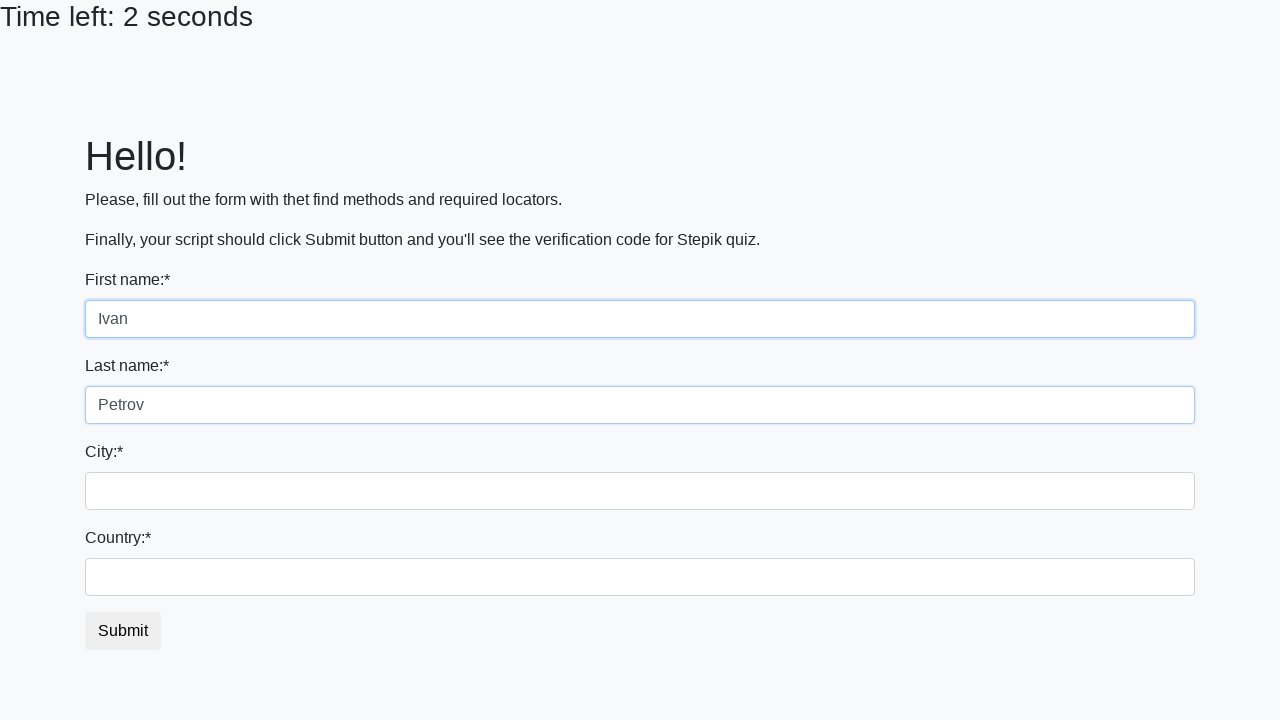

Filled city field with 'Smolensk' on .city
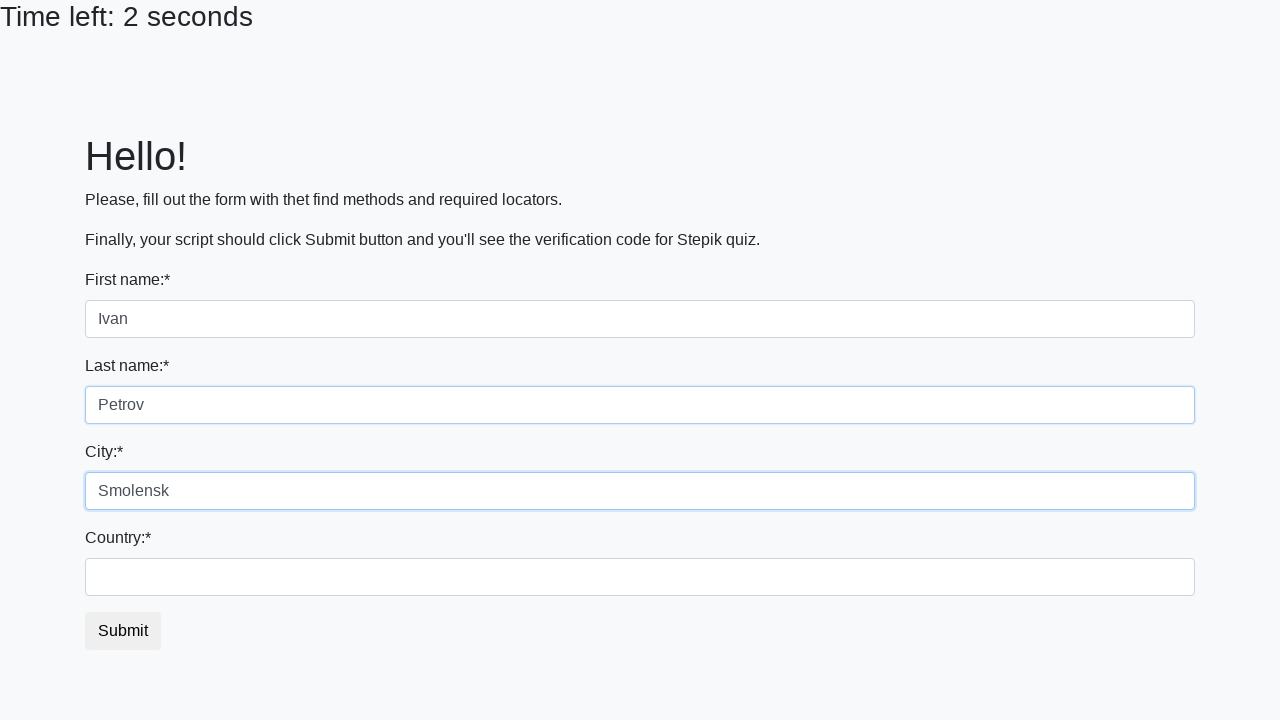

Filled country field with 'Russia' on #country
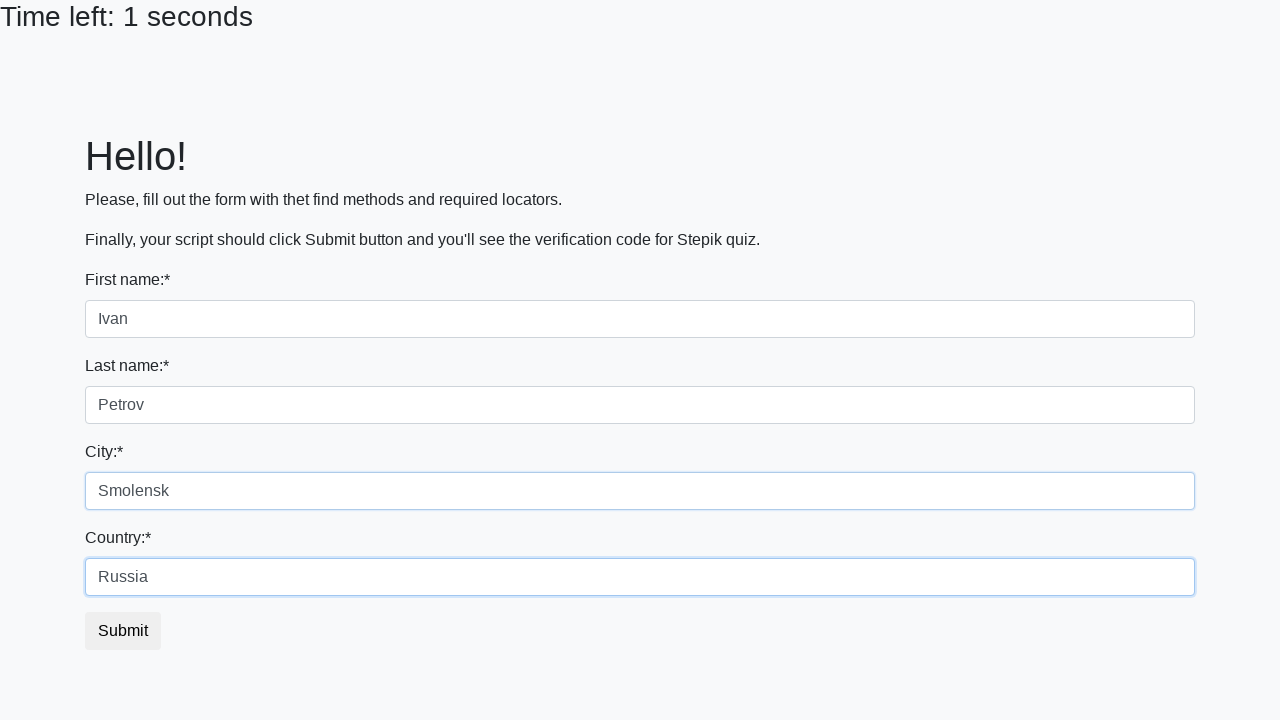

Clicked submit button to submit the form at (123, 631) on button.btn
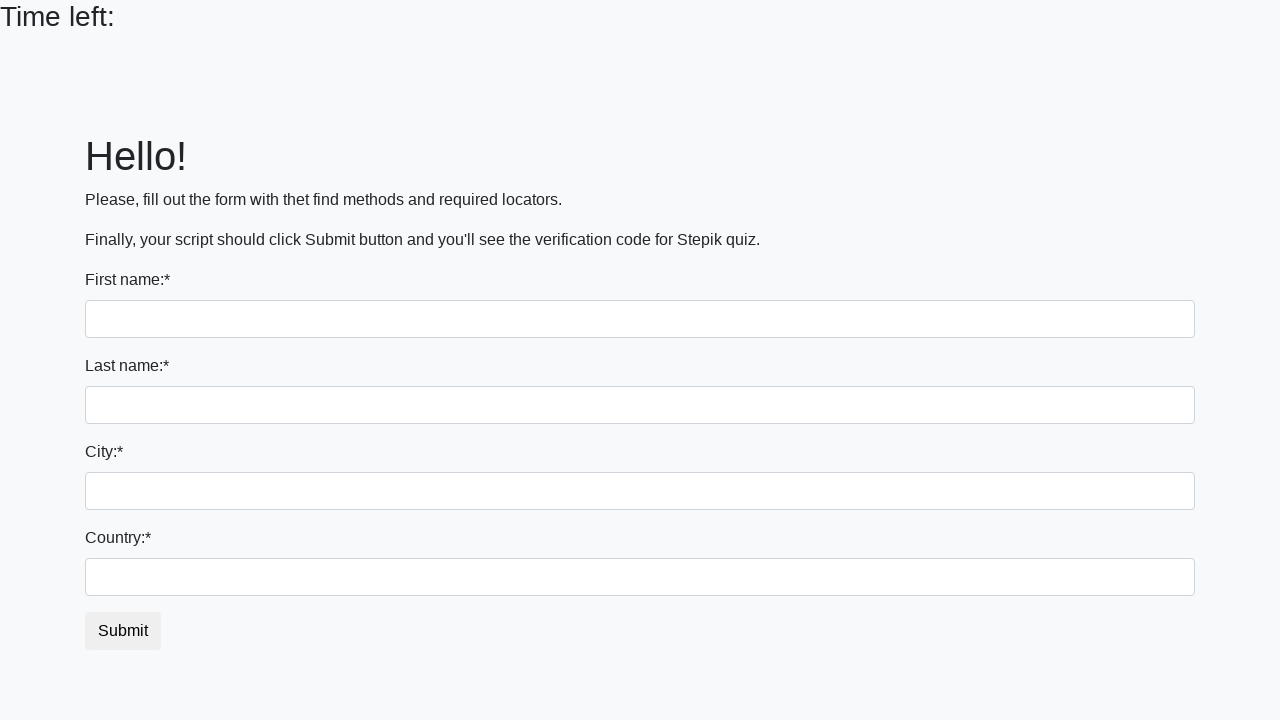

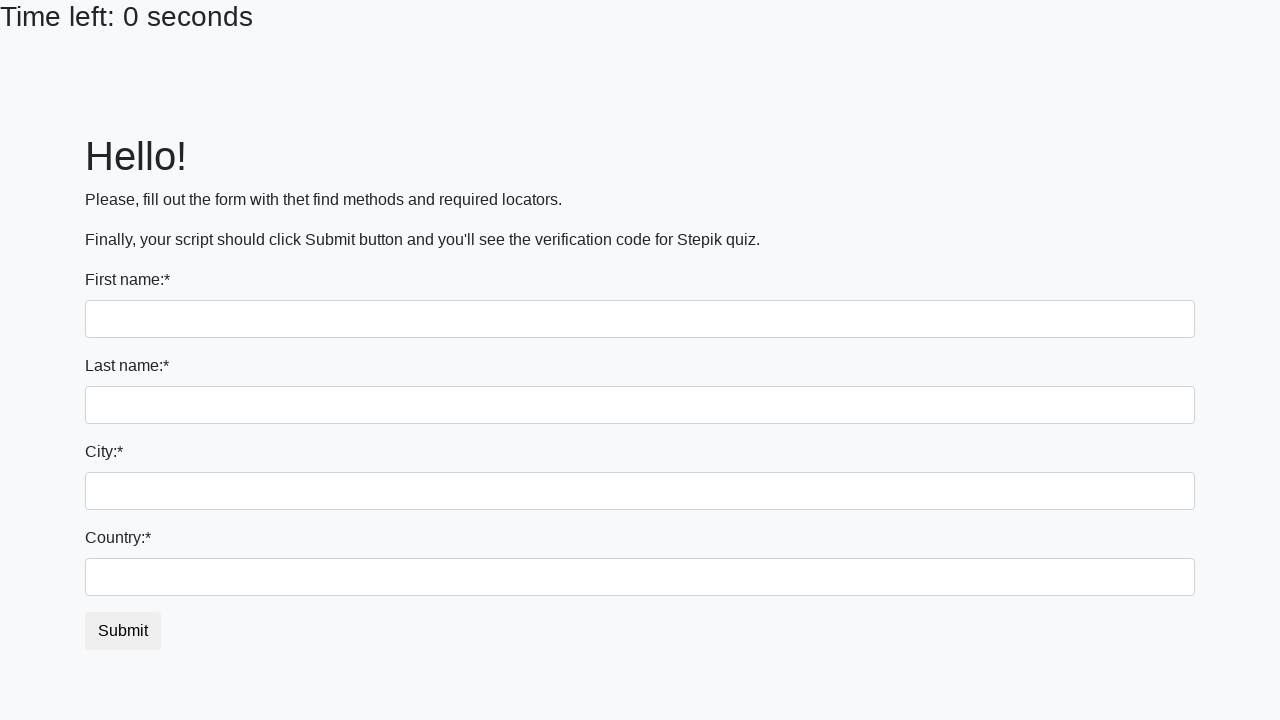